Tests that a todo item is removed if edited to an empty string.

Starting URL: https://demo.playwright.dev/todomvc

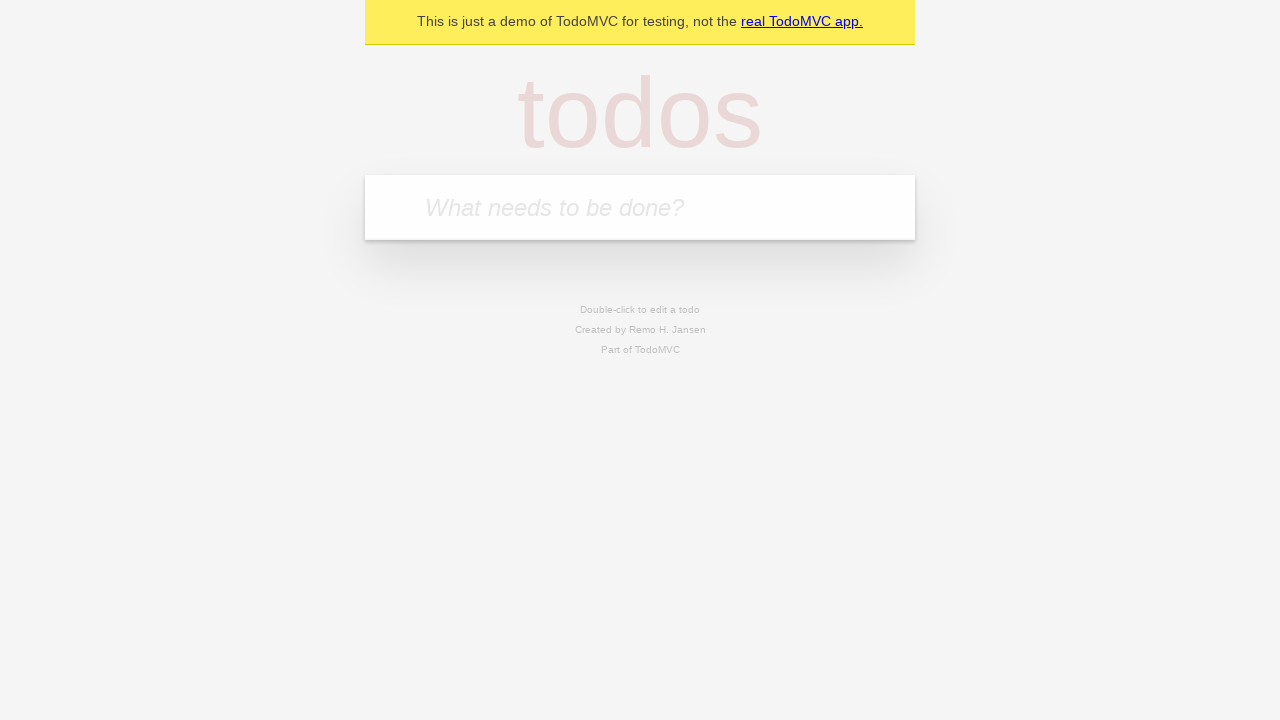

Filled todo input with 'test  01' on internal:attr=[placeholder="What needs to be done?"i]
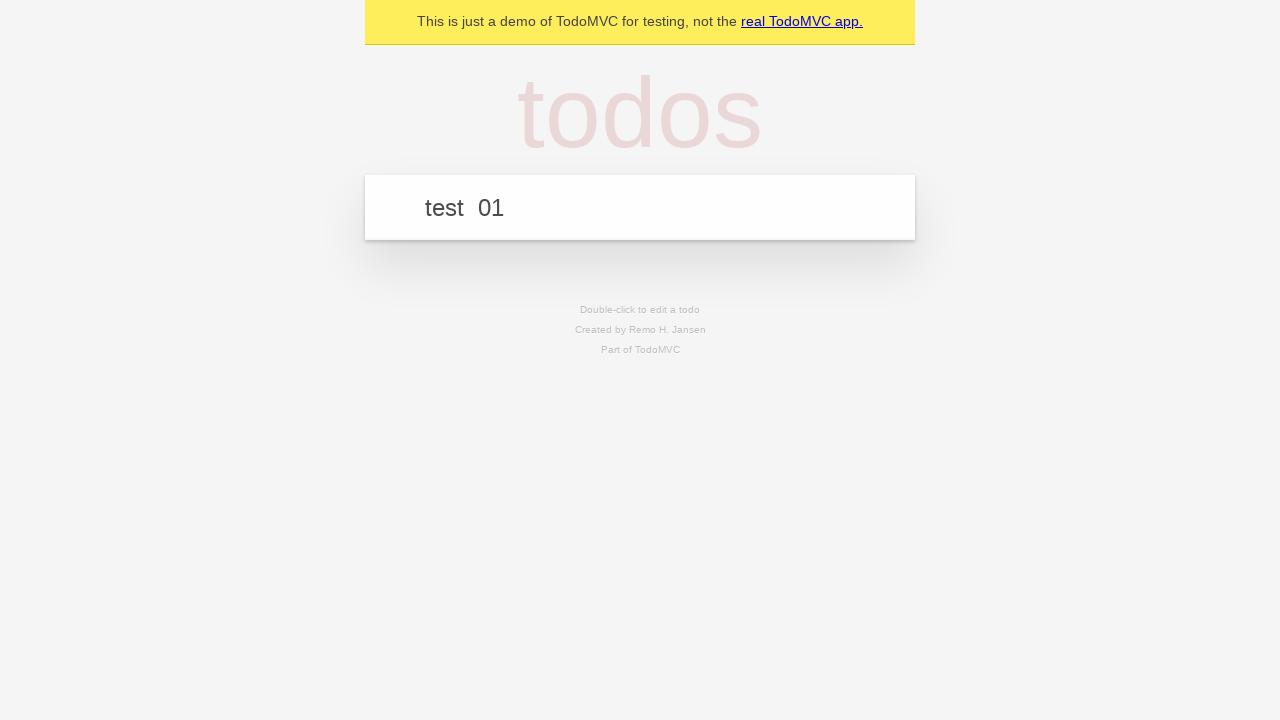

Pressed Enter to create first todo on internal:attr=[placeholder="What needs to be done?"i]
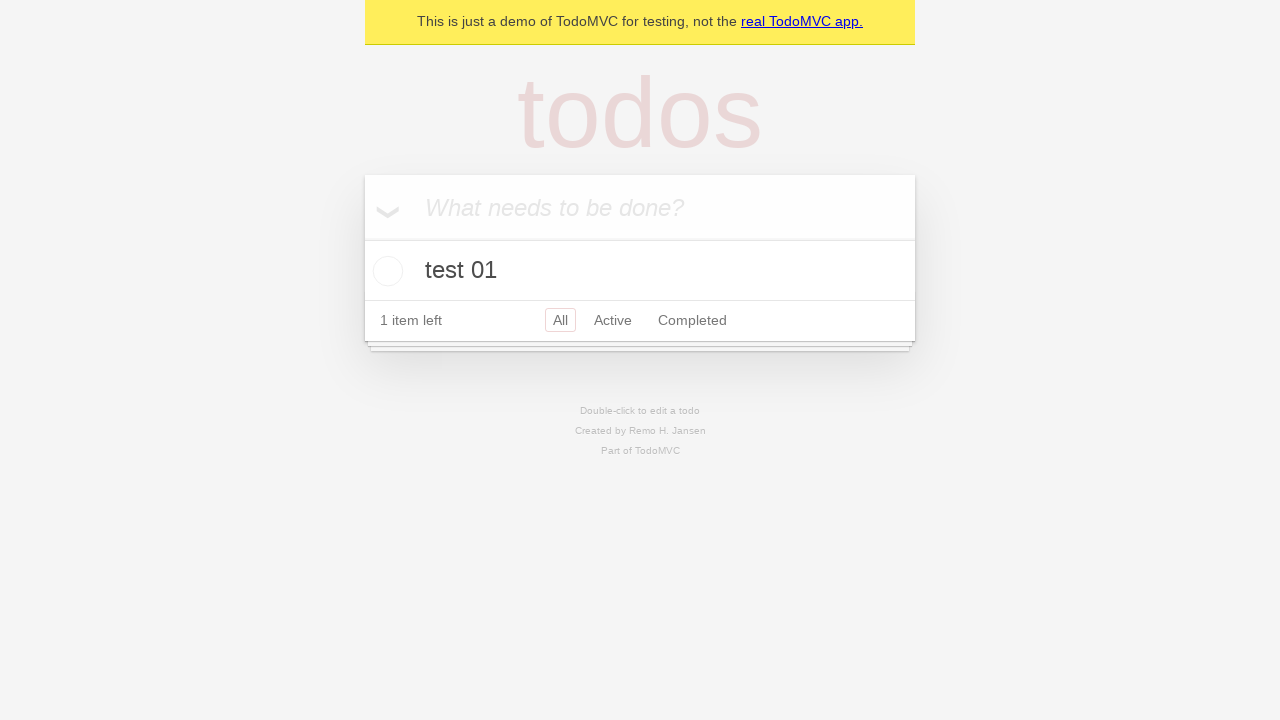

Filled todo input with 'test 02' on internal:attr=[placeholder="What needs to be done?"i]
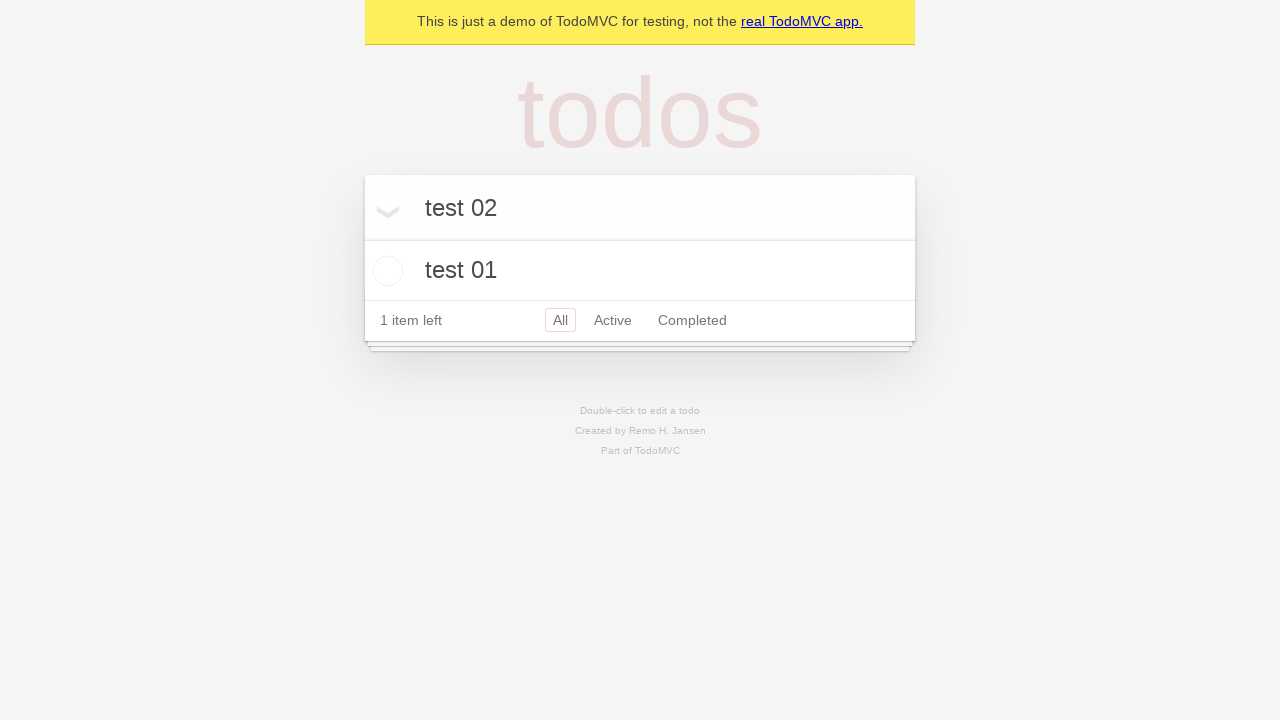

Pressed Enter to create second todo on internal:attr=[placeholder="What needs to be done?"i]
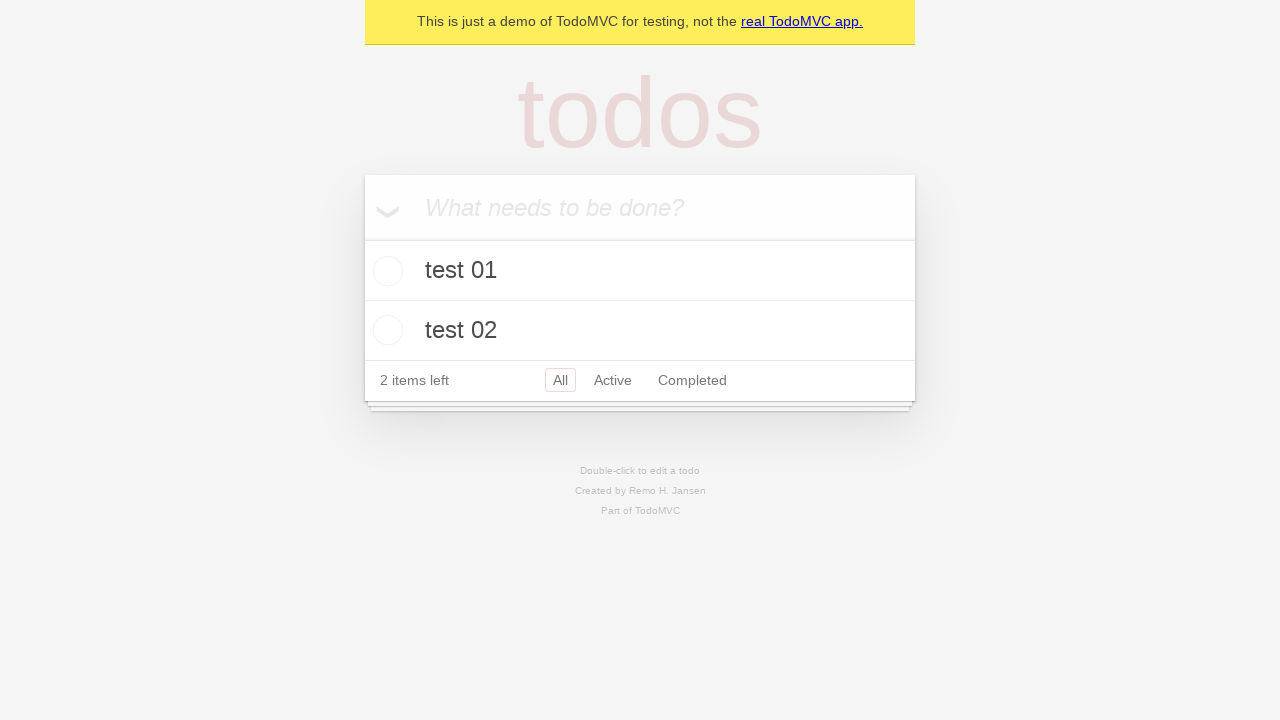

Filled todo input with 'test 03' on internal:attr=[placeholder="What needs to be done?"i]
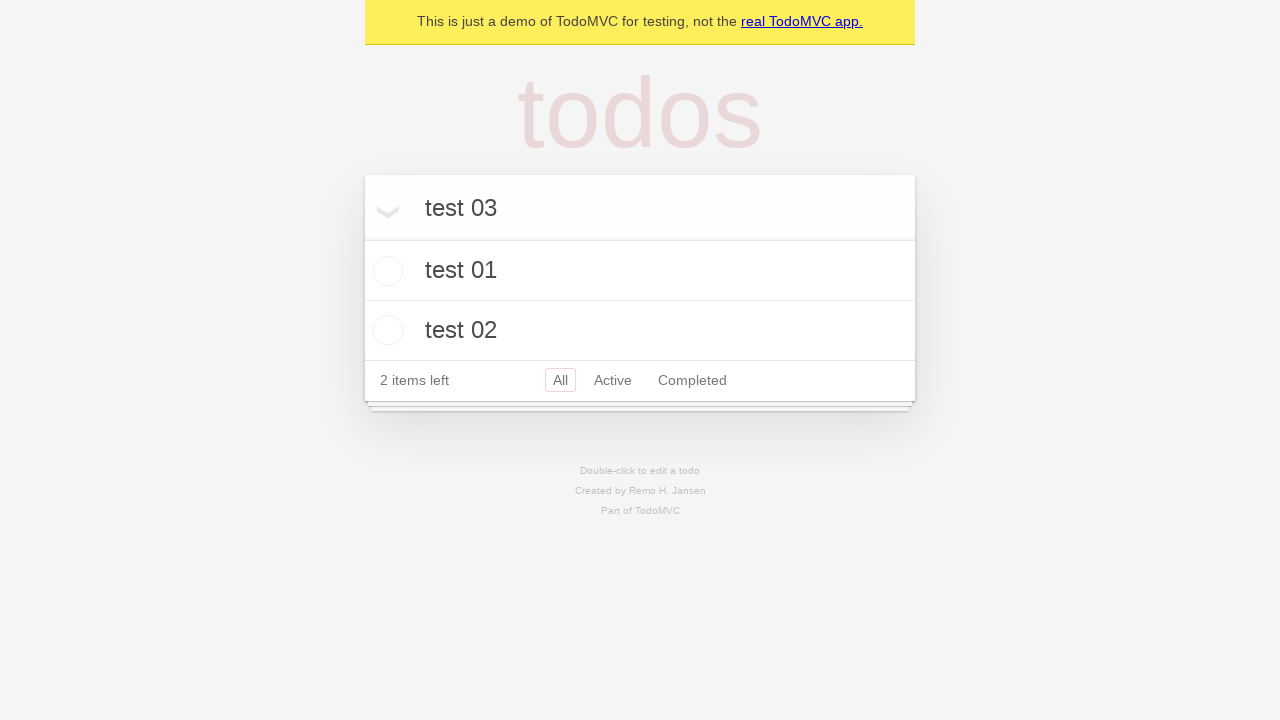

Pressed Enter to create third todo on internal:attr=[placeholder="What needs to be done?"i]
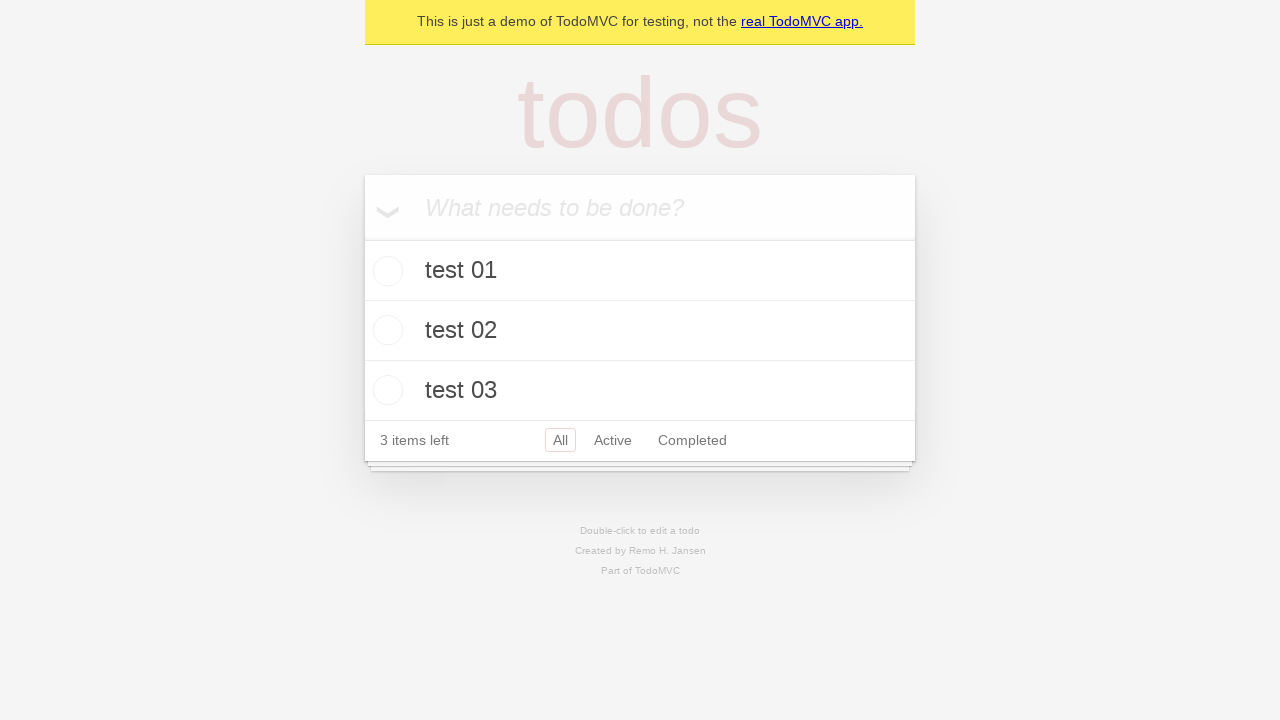

Double-clicked second todo item to enter edit mode at (640, 331) on internal:testid=[data-testid="todo-item"s] >> nth=1
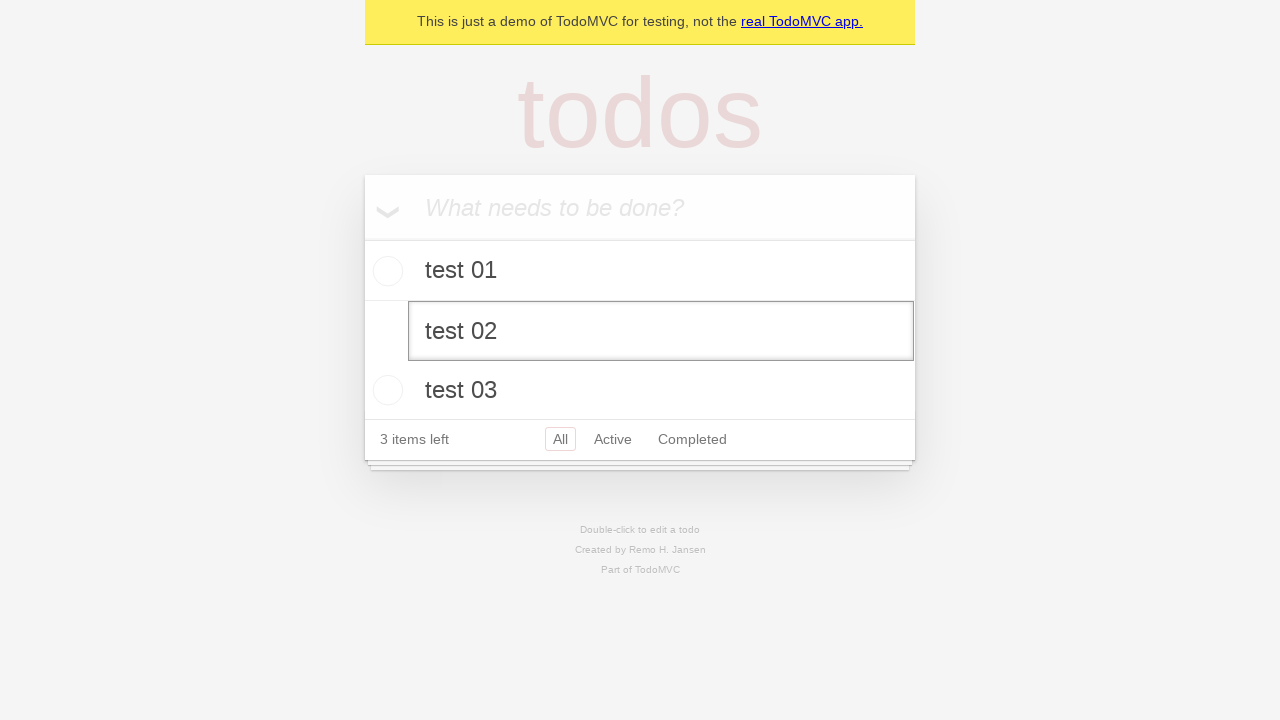

Cleared the edit textbox to empty string on internal:testid=[data-testid="todo-item"s] >> nth=1 >> internal:role=textbox[nam
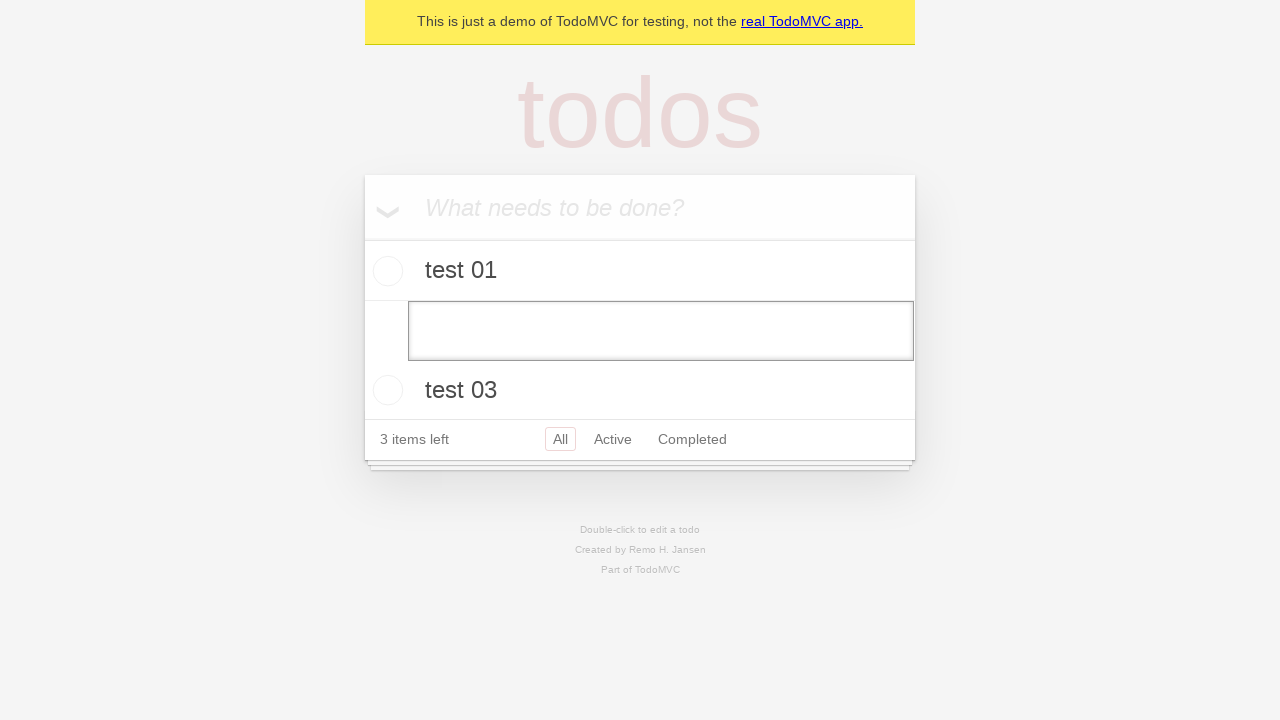

Pressed Enter to confirm empty edit - todo item should be removed on internal:testid=[data-testid="todo-item"s] >> nth=1 >> internal:role=textbox[nam
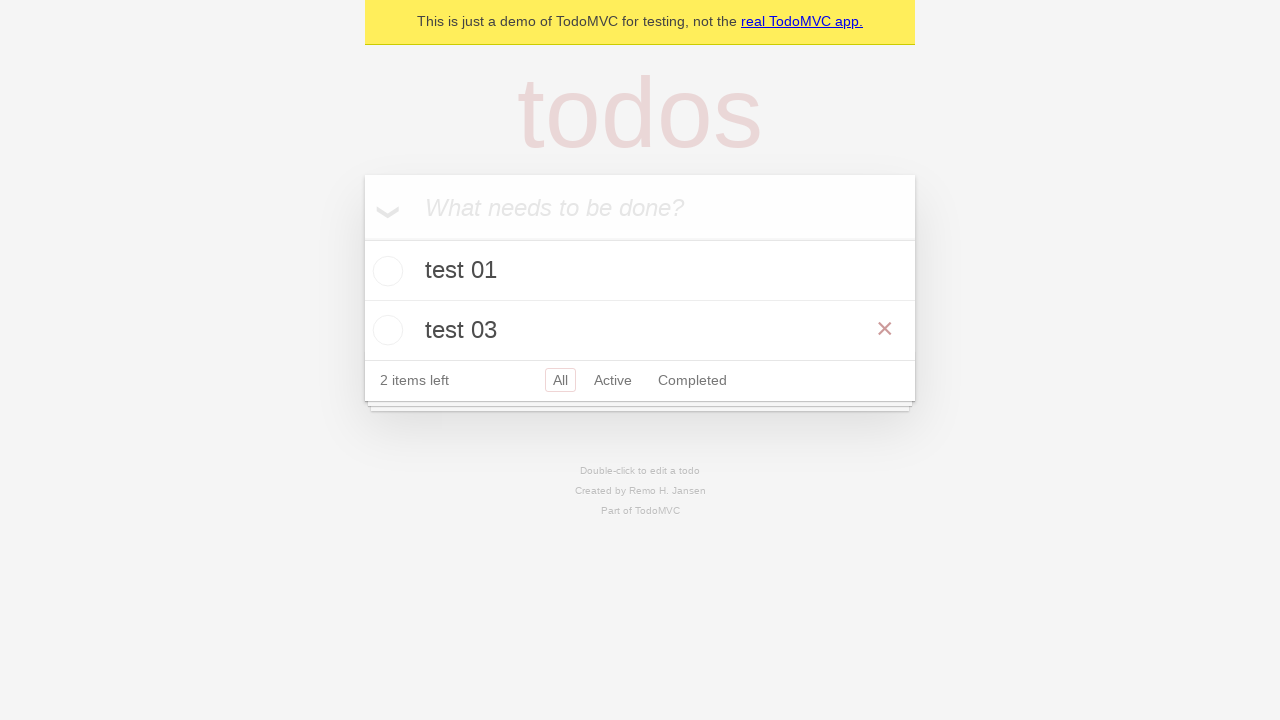

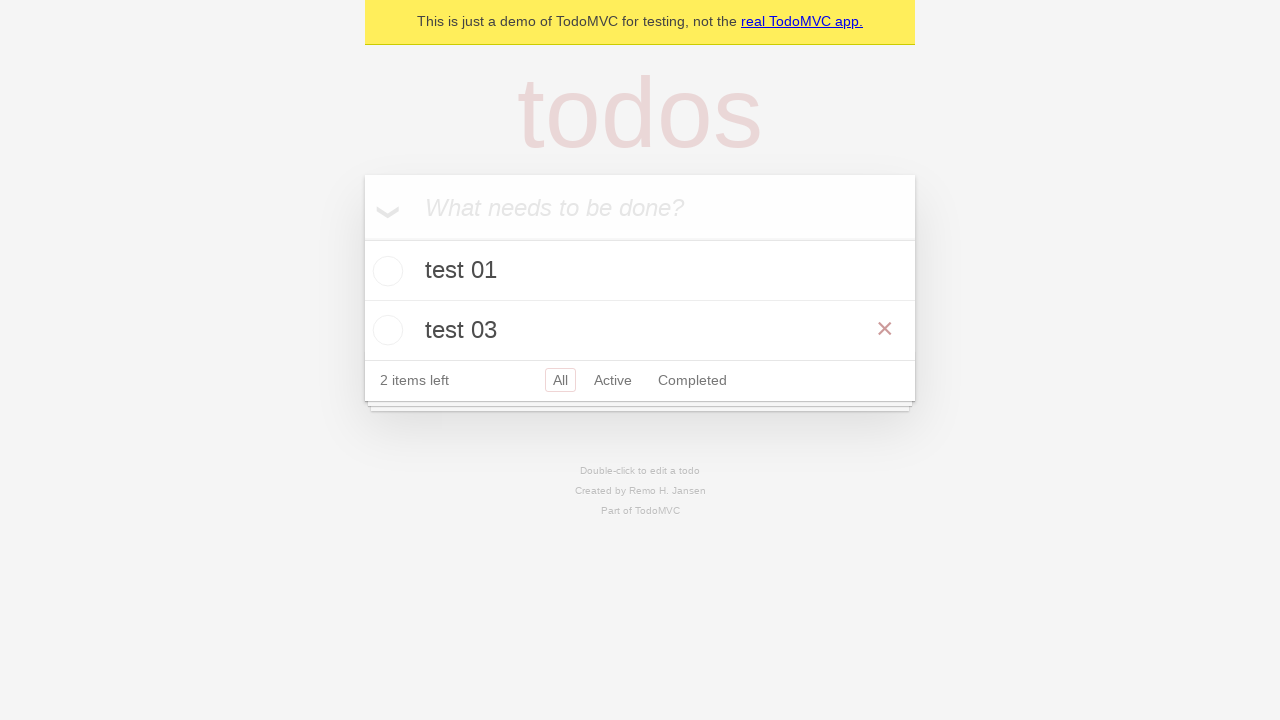